Navigates to the WSB (Polish banking/education) website and verifies the page loads successfully

Starting URL: http://www.wsb.pl

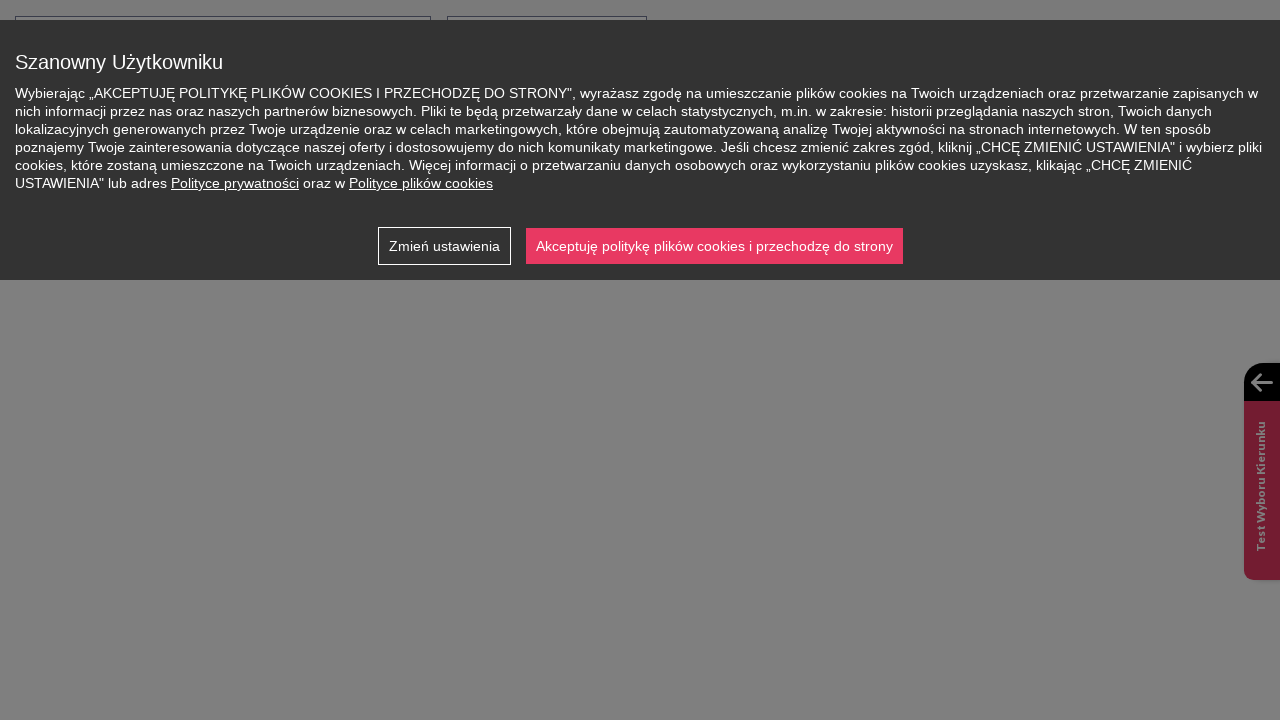

Navigated to WSB website at http://www.wsb.pl
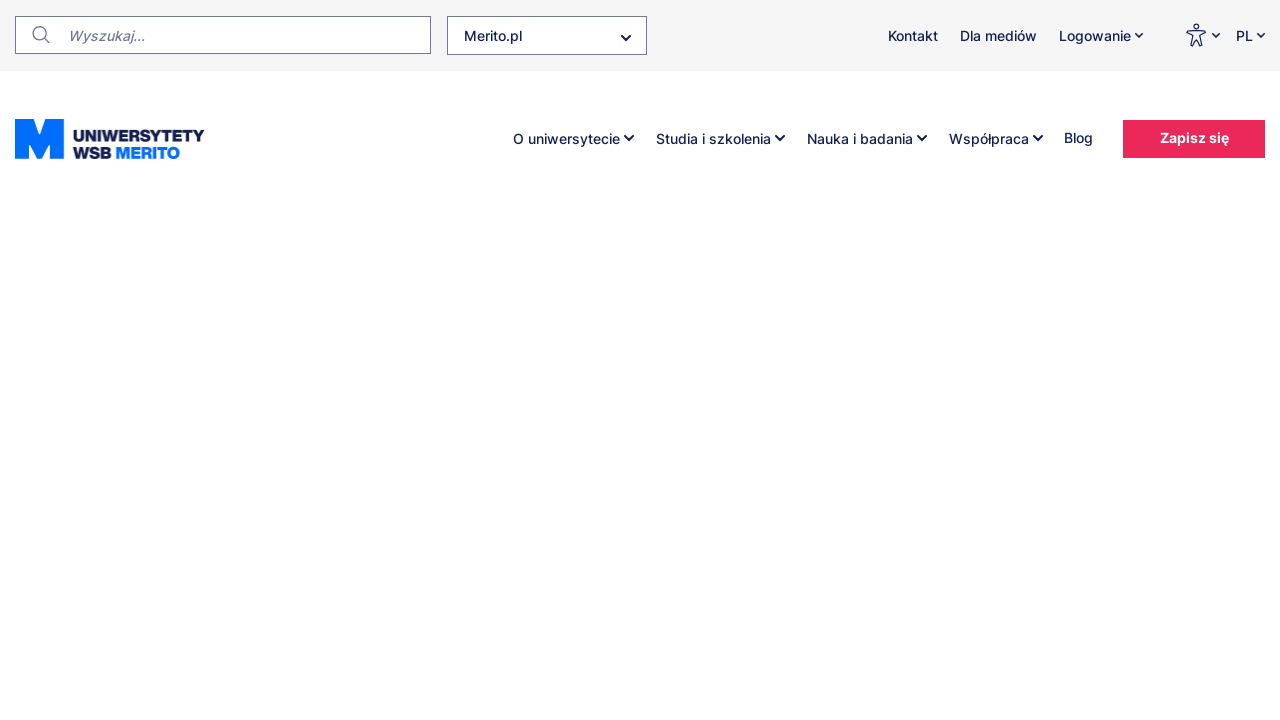

Page DOM content fully loaded
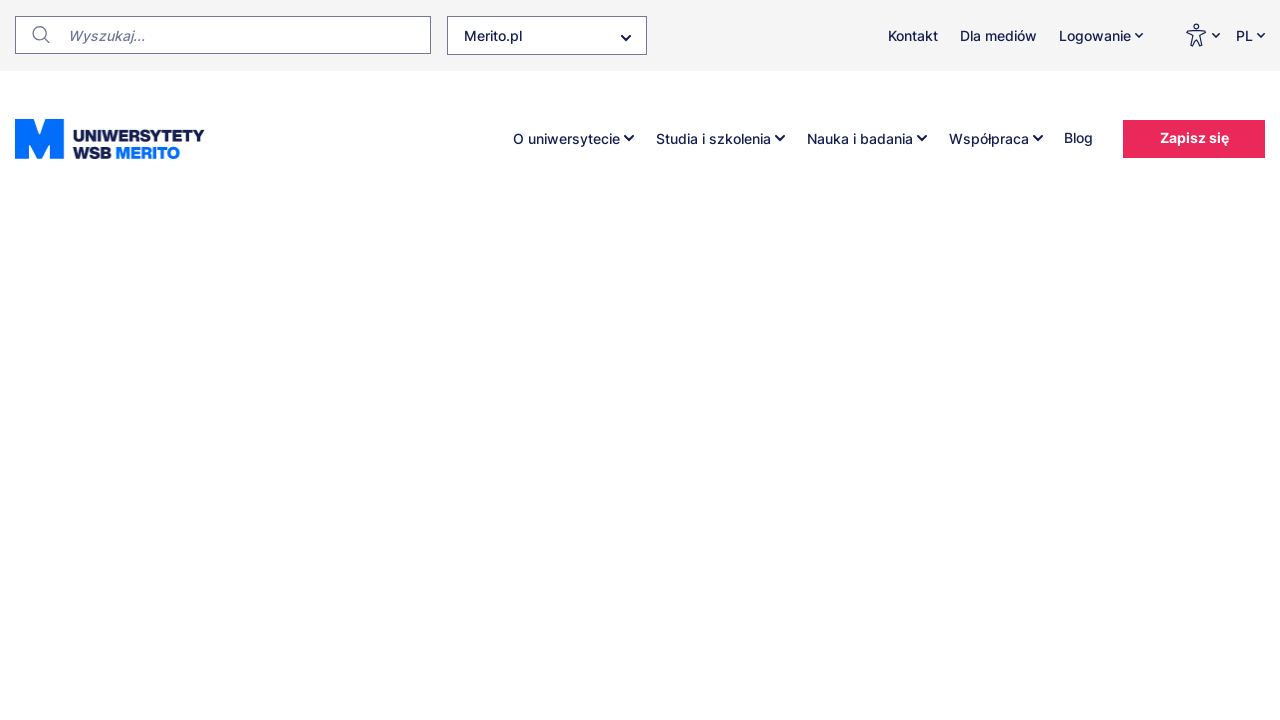

Body element is visible, page loaded successfully
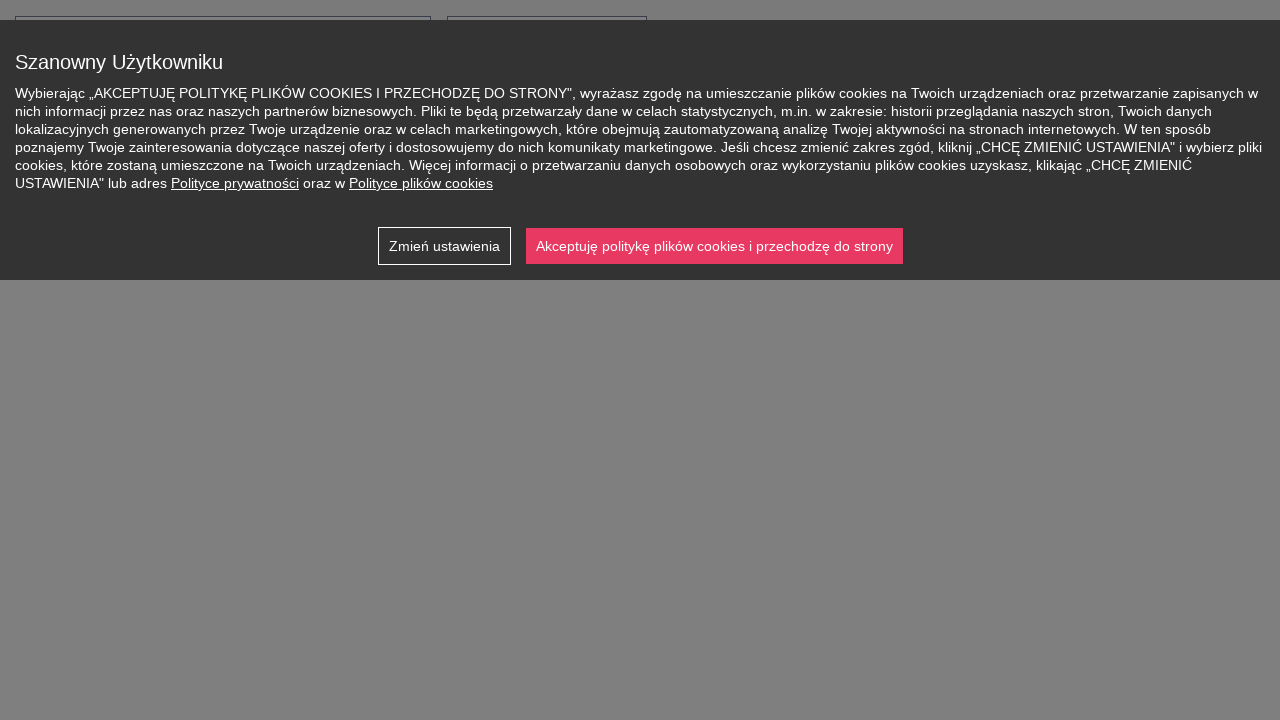

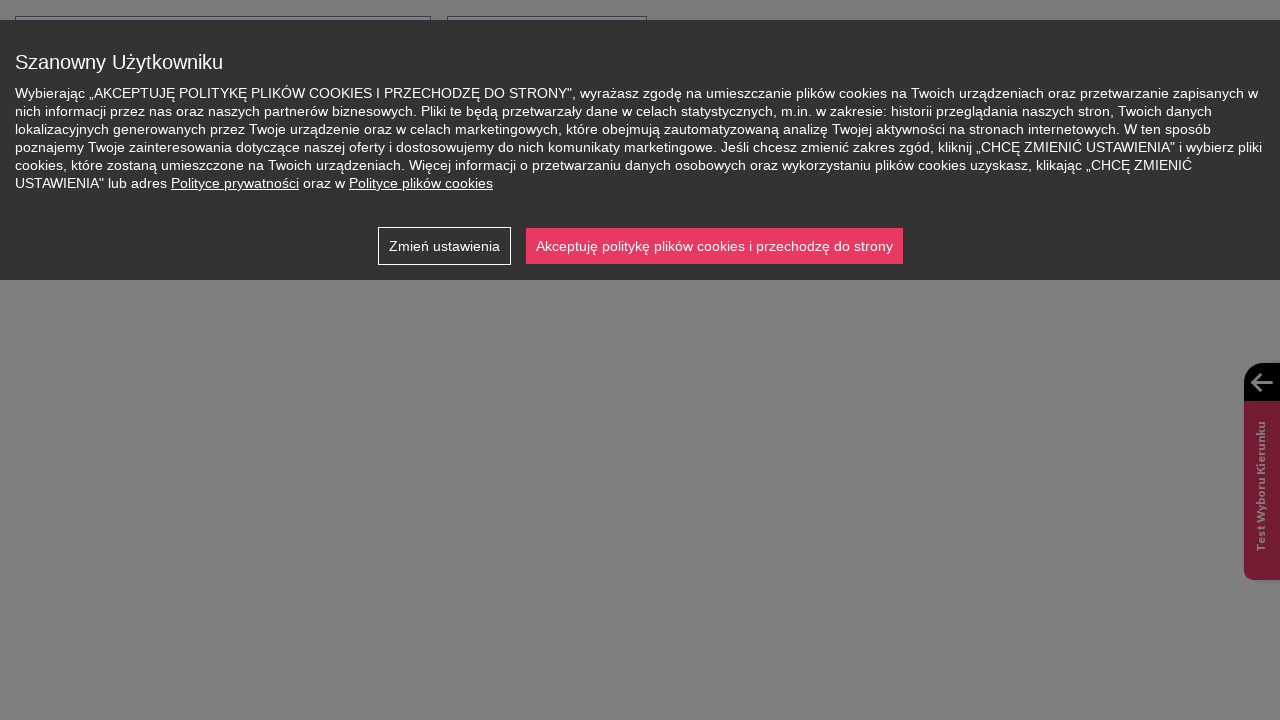